Tests delayed alert handling by clicking a button that triggers an alert after a timer and accepting it

Starting URL: https://demoqa.com/alerts

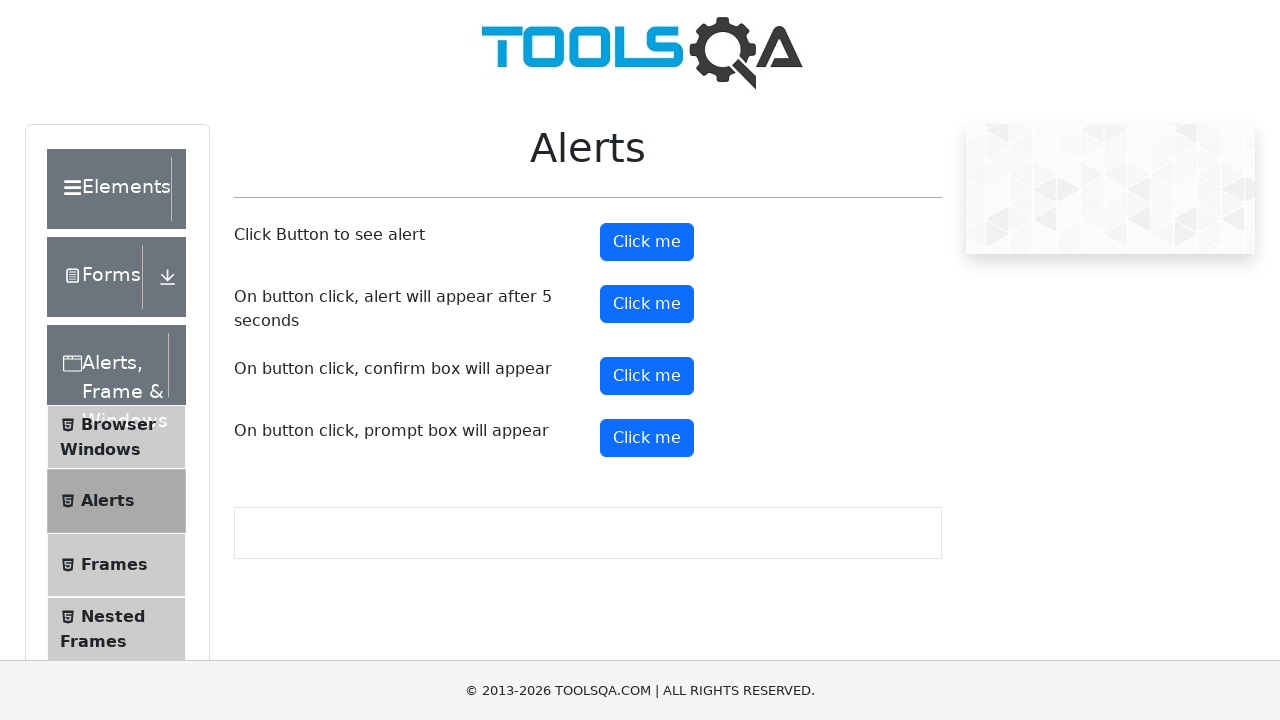

Set up dialog handler to automatically accept alerts
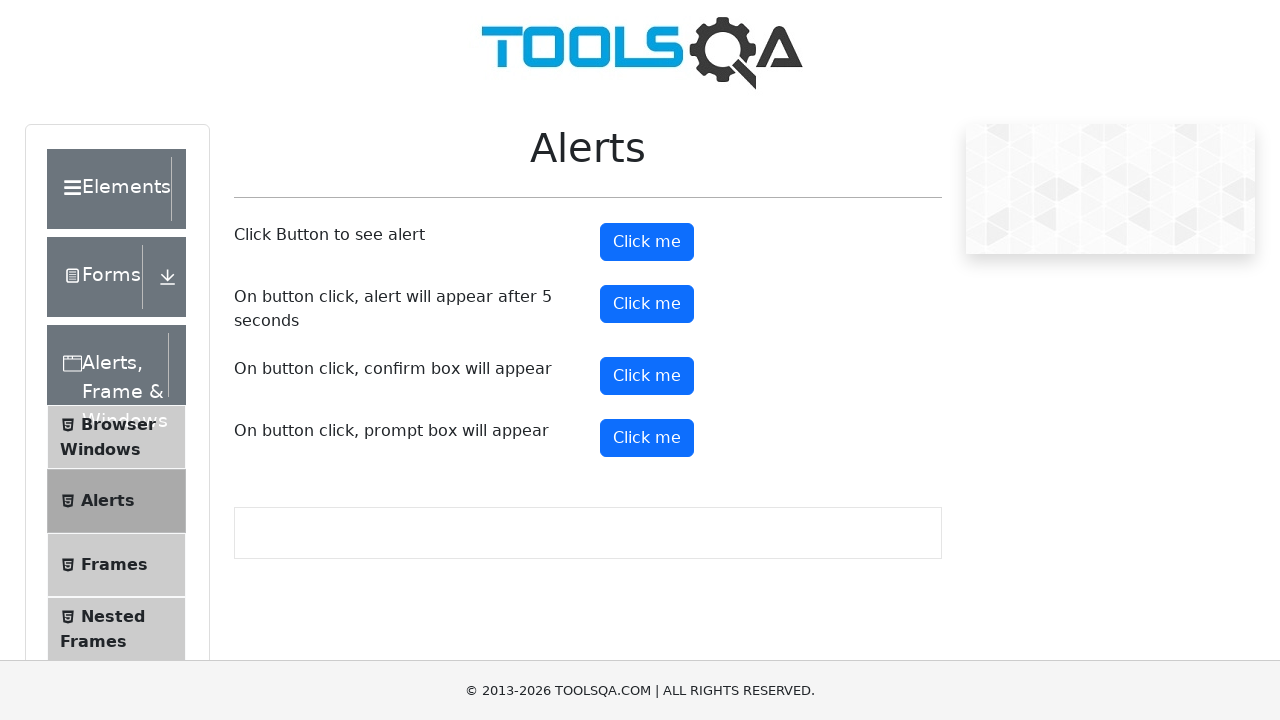

Clicked the timer alert button to trigger delayed alert at (647, 304) on xpath=//*[@id='timerAlertButton']
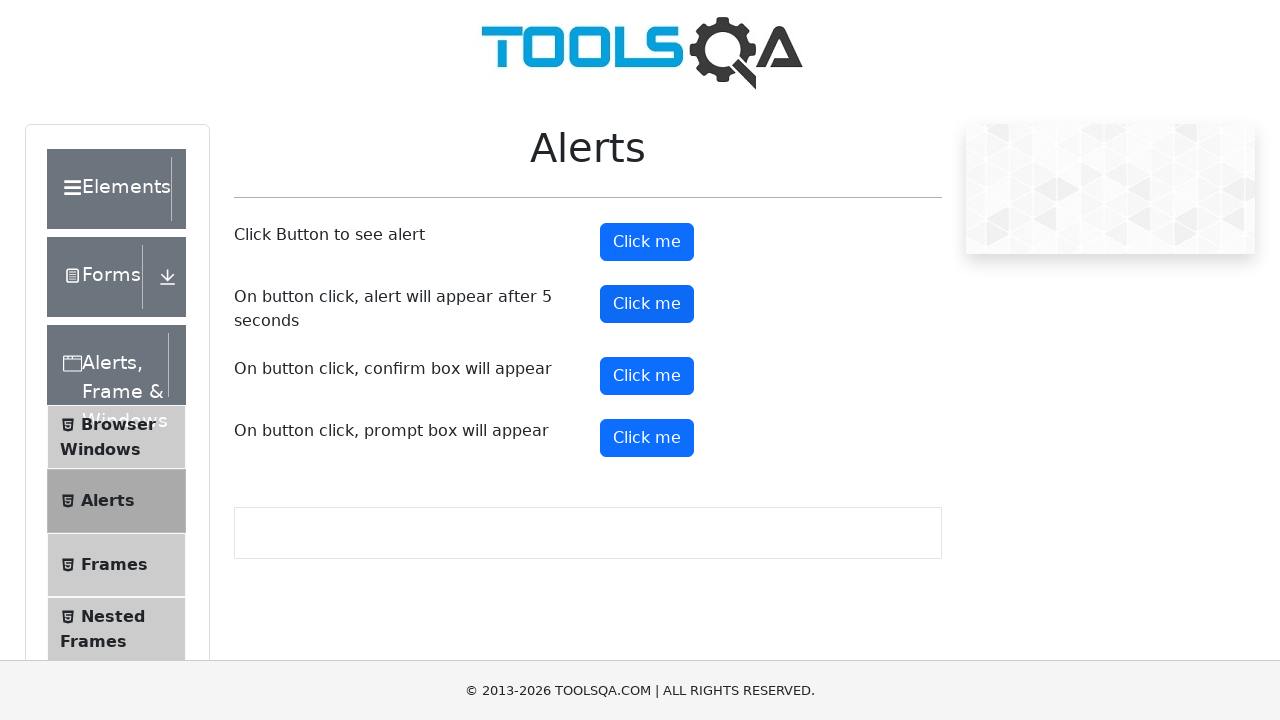

Waited 5 seconds for the delayed alert to appear and be accepted
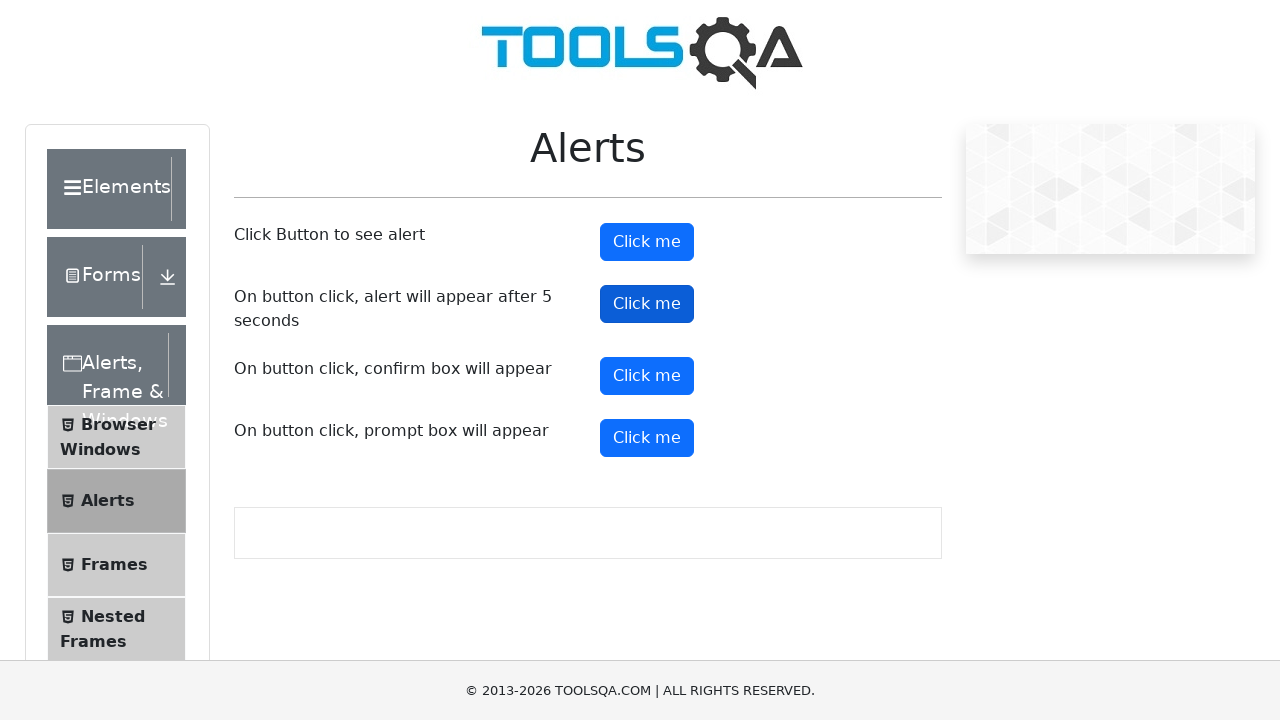

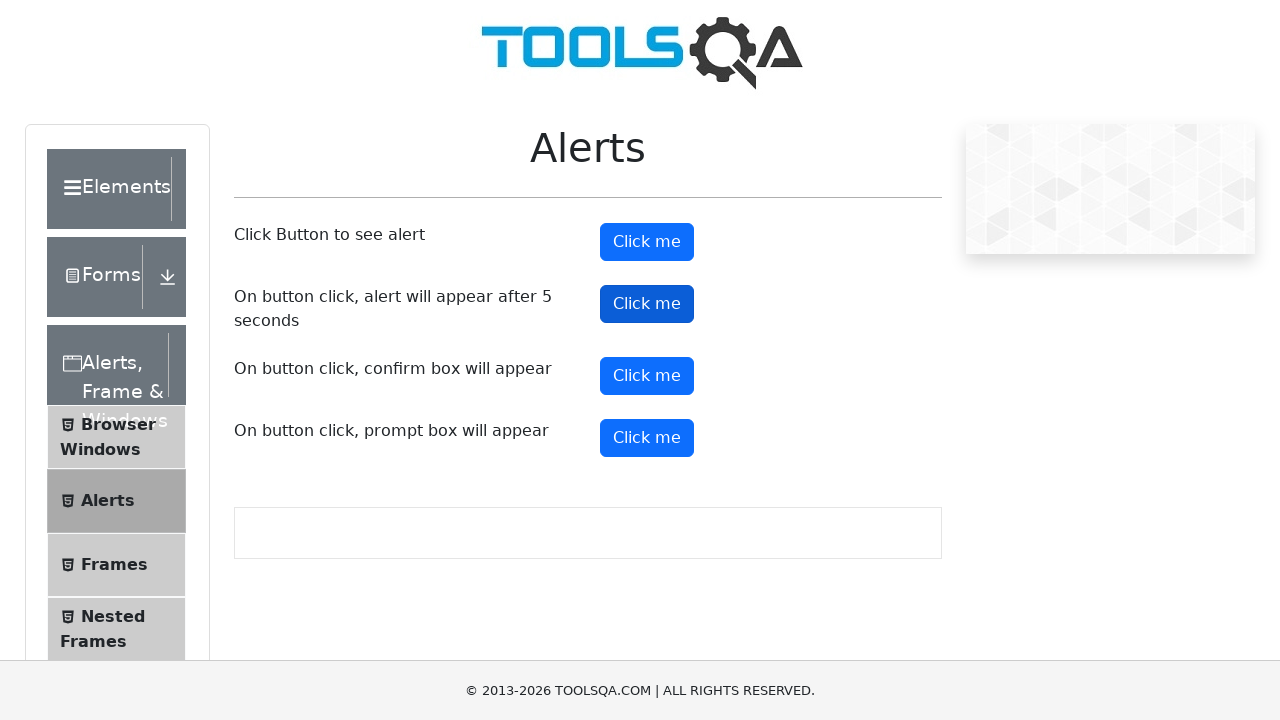